Tests browser window handling by clicking the "New Tab" button, switching to the newly opened tab, and verifying the page title

Starting URL: https://demoqa.com/browser-windows

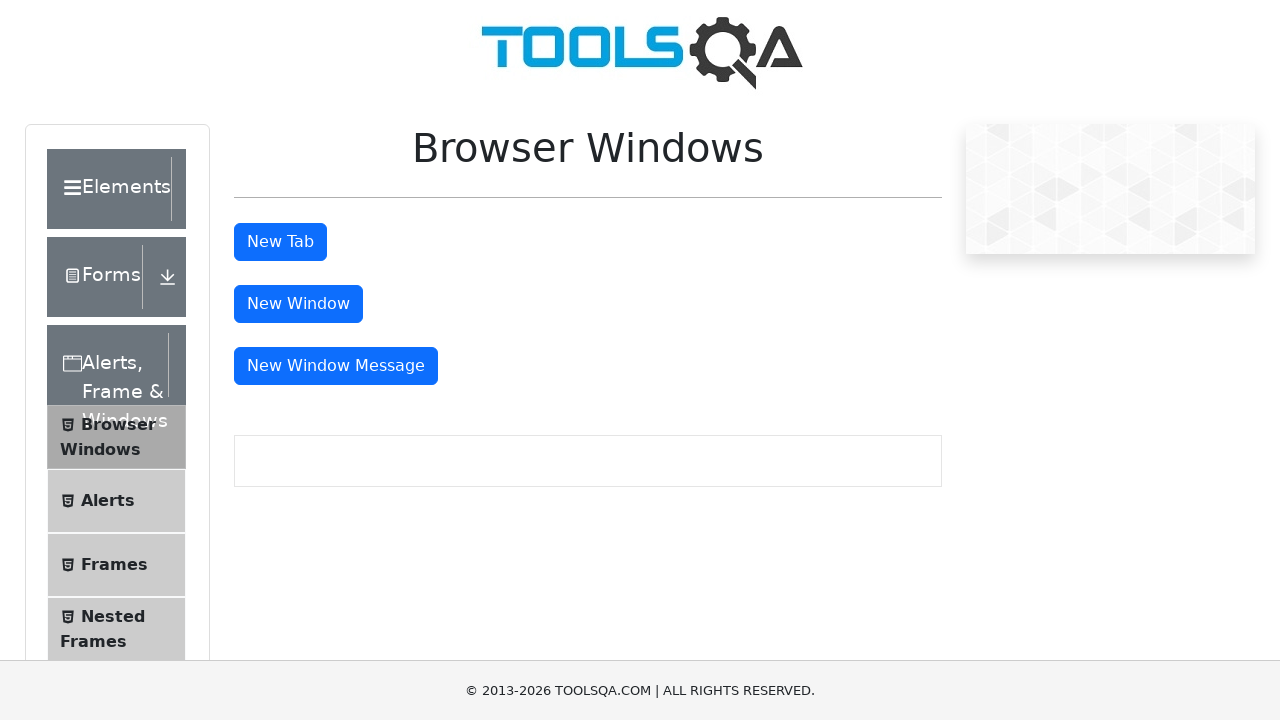

Clicked the 'New Tab' button at (280, 242) on #tabButton
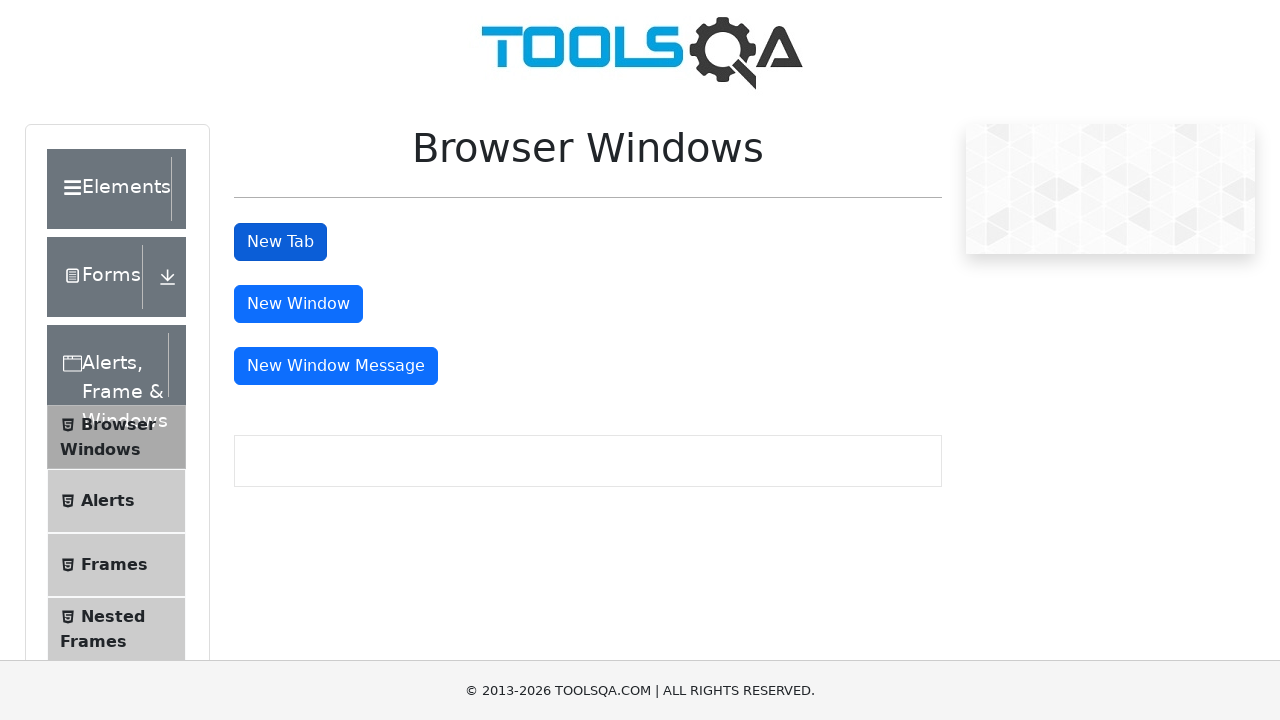

Captured new page/tab object
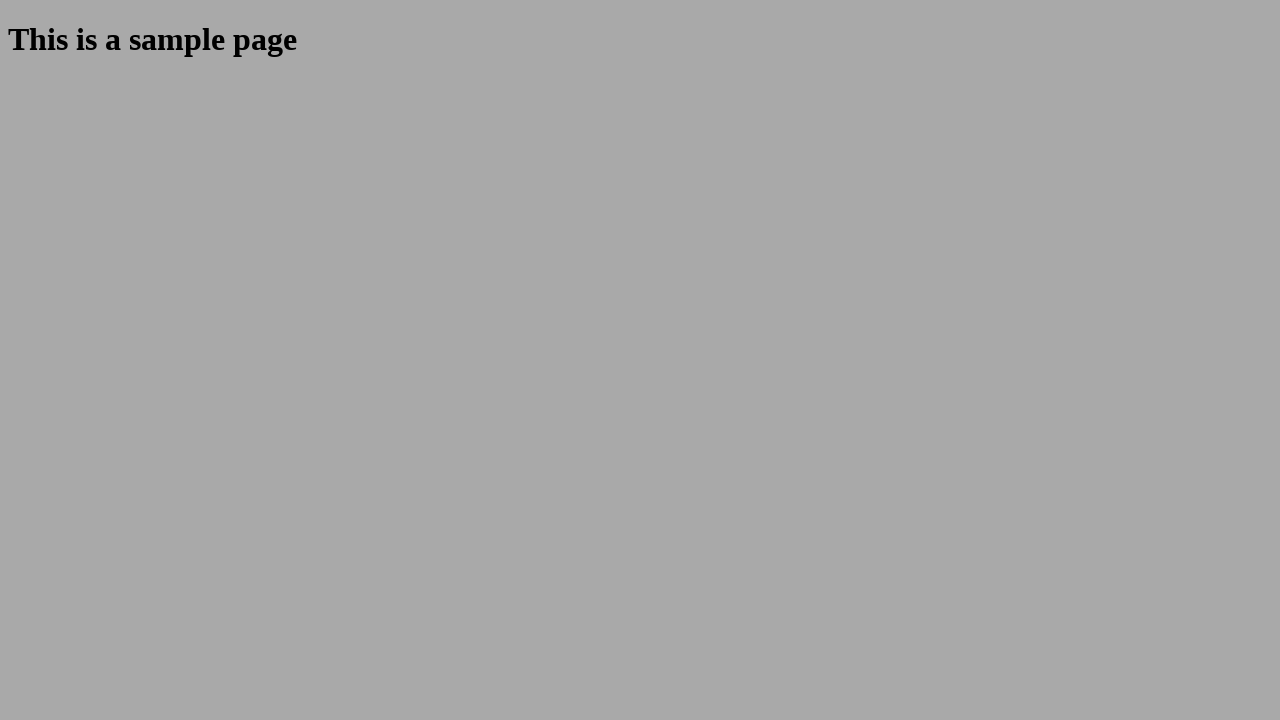

New page load state completed
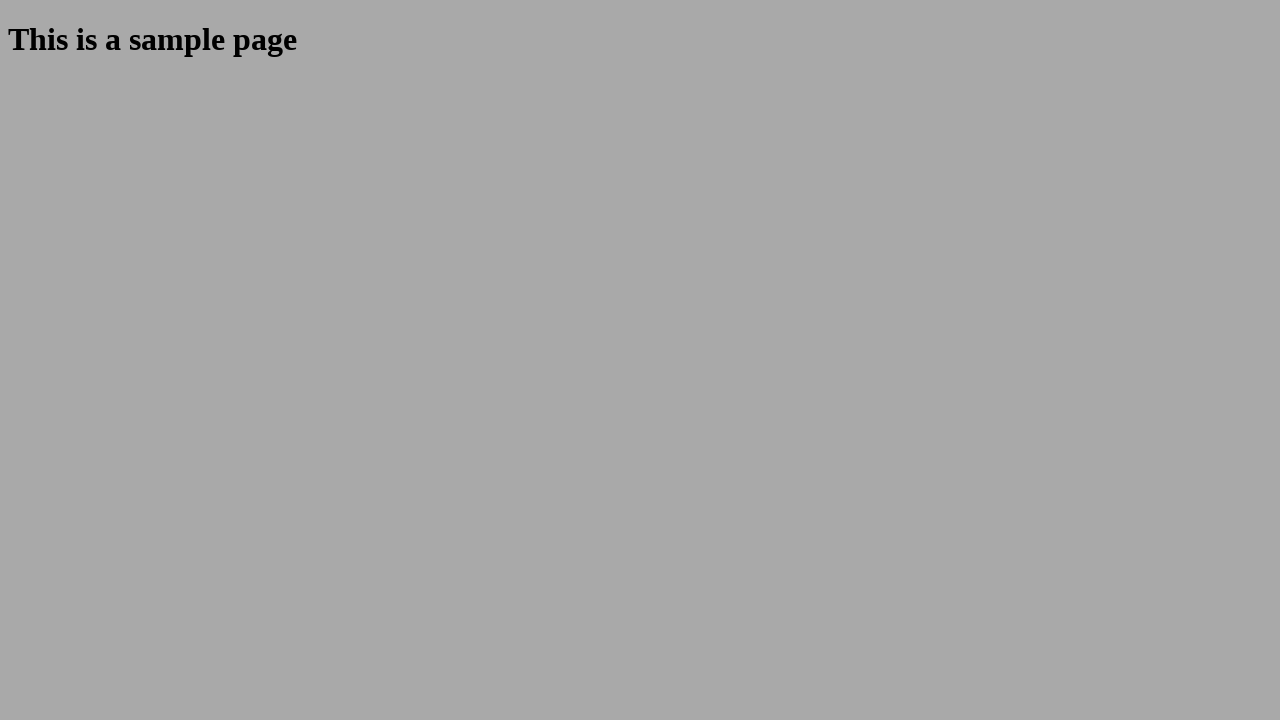

Body element loaded on new page
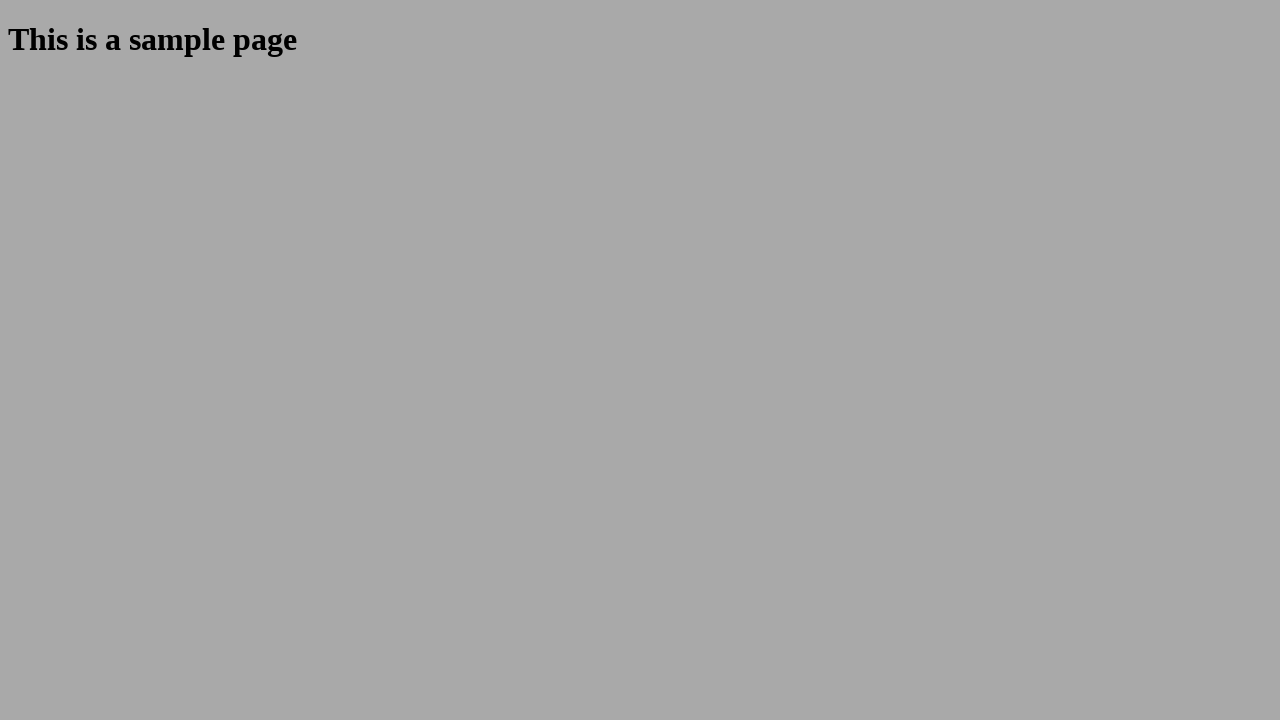

Retrieved new tab title: 
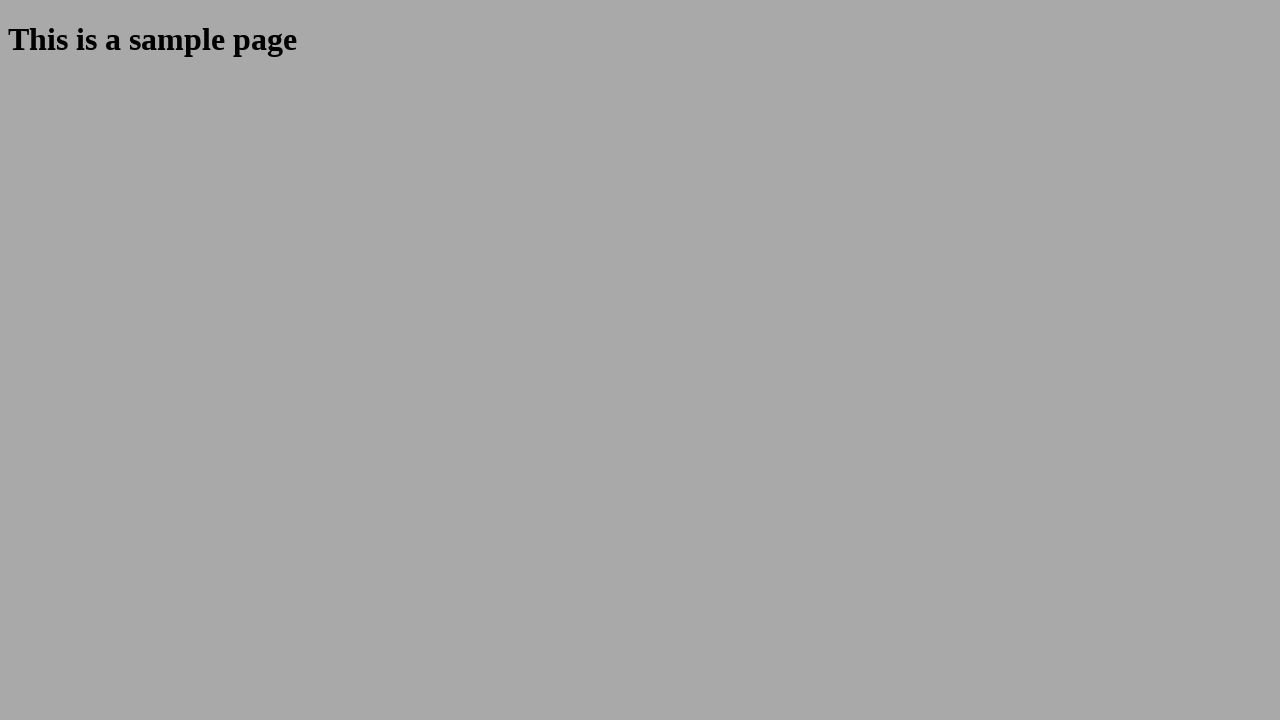

Closed the new tab
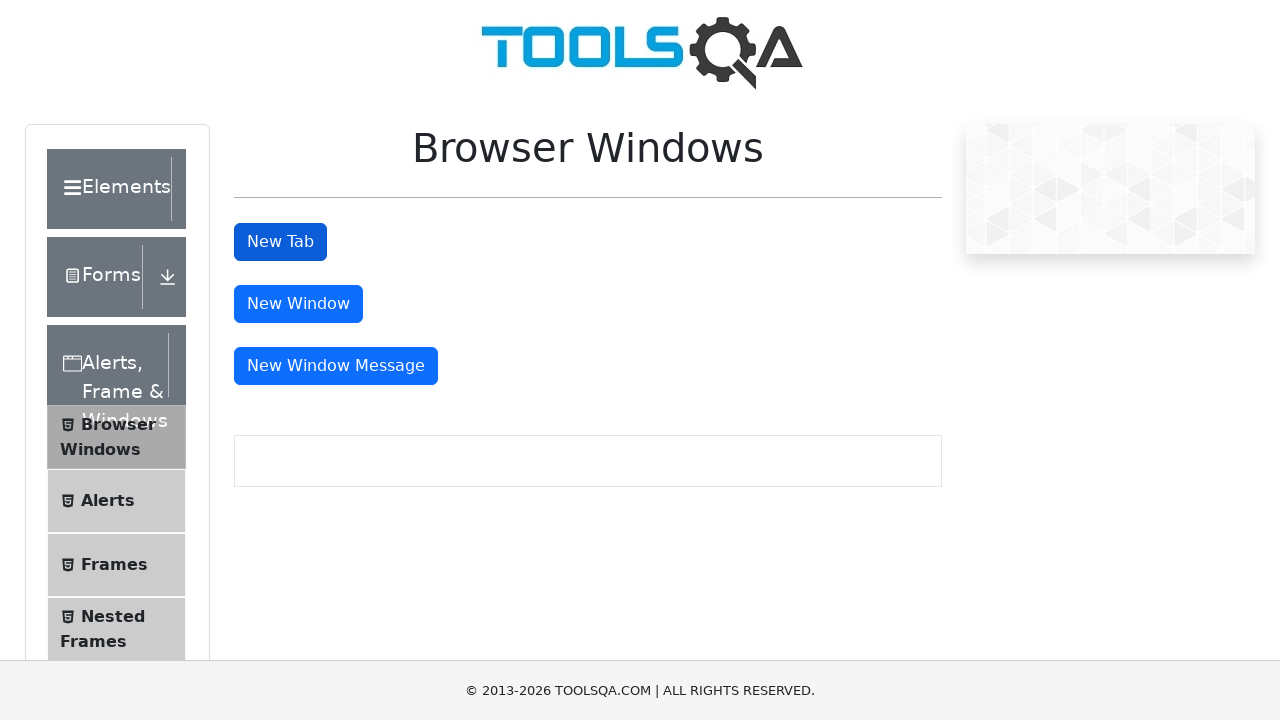

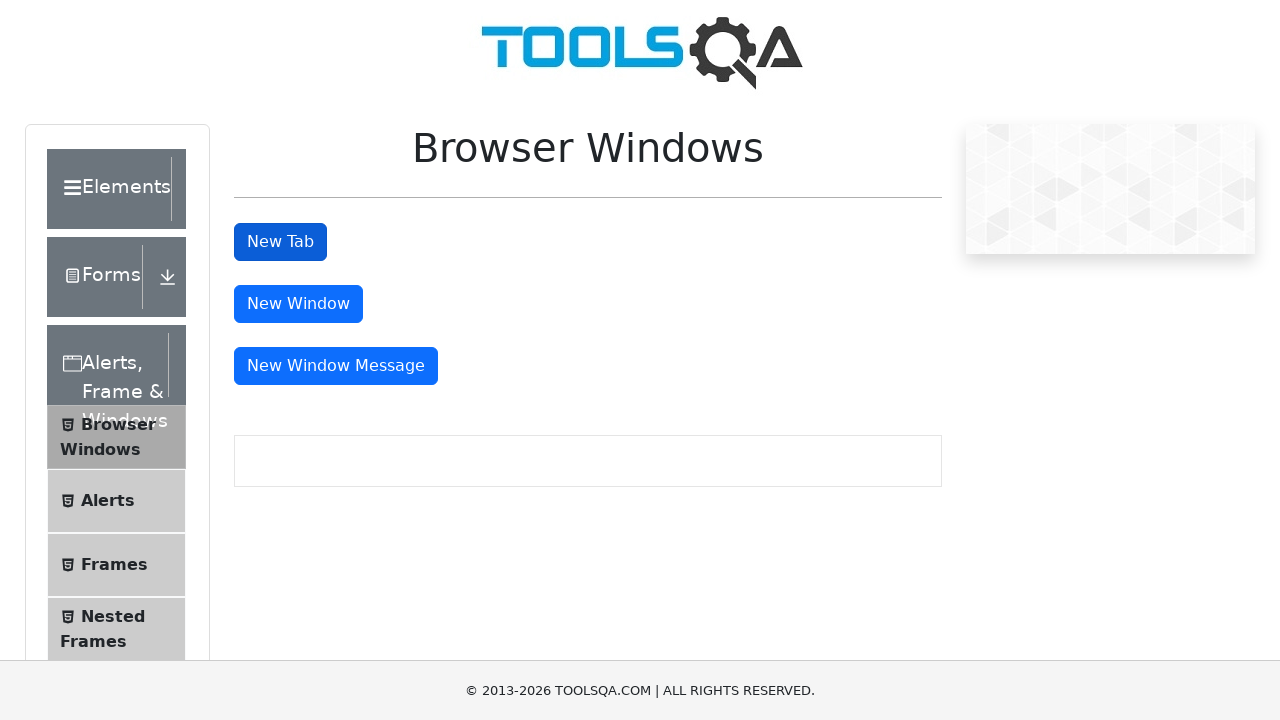